Tests form submission by filling in personal information fields, selecting options from dropdowns and checkboxes, uploading a file, and verifying successful submission

Starting URL: https://seleniumui.moderntester.pl/form.php

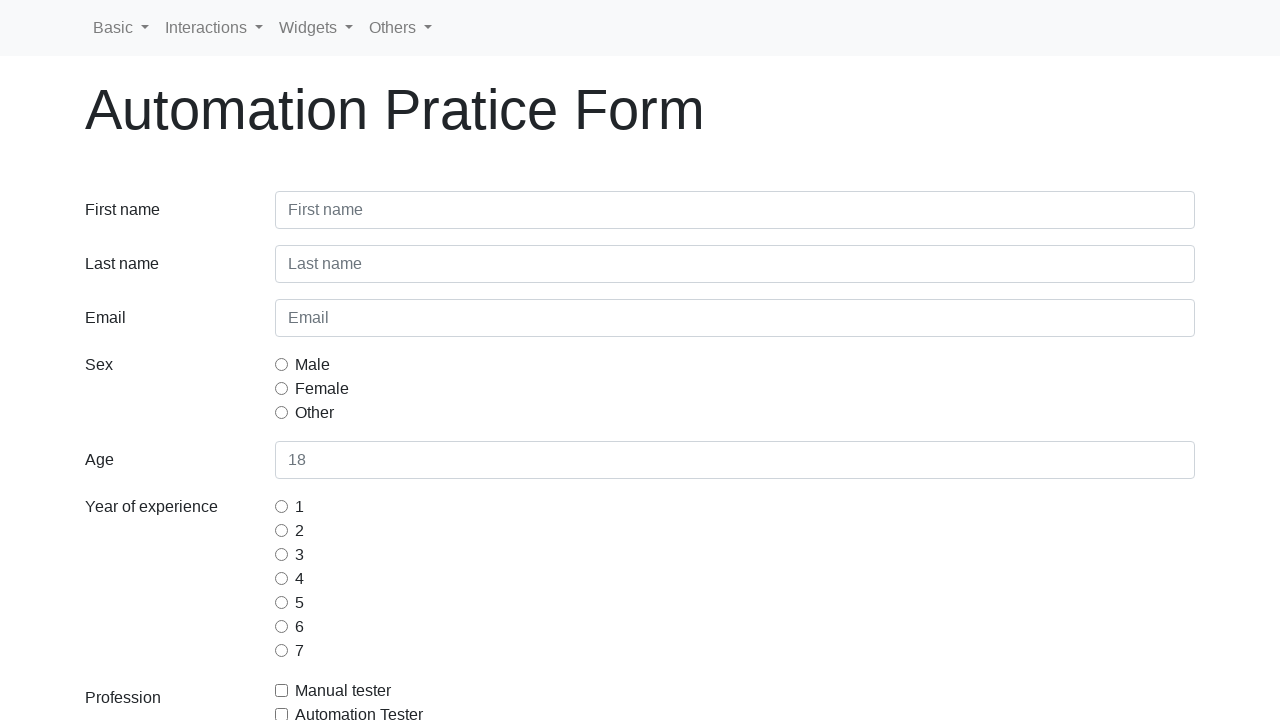

Filled first name field with 'John' on #inputFirstName3
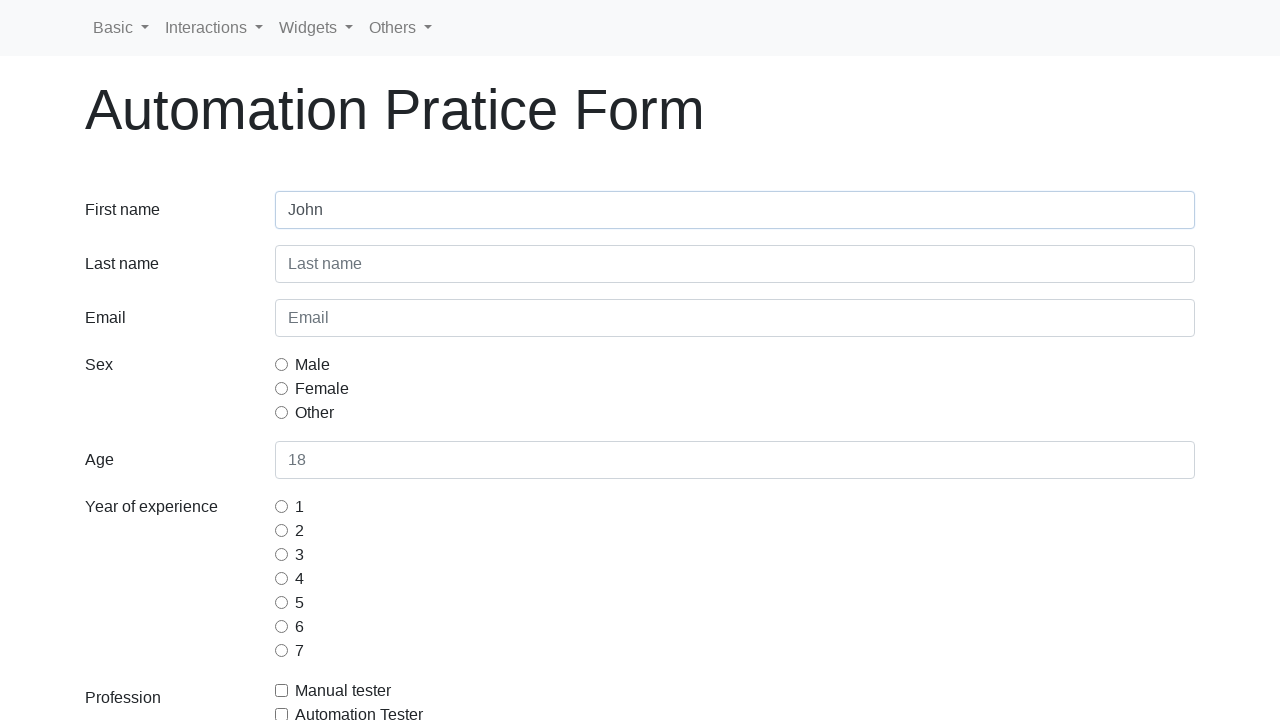

Filled last name field with 'Smith' on #inputLastName3
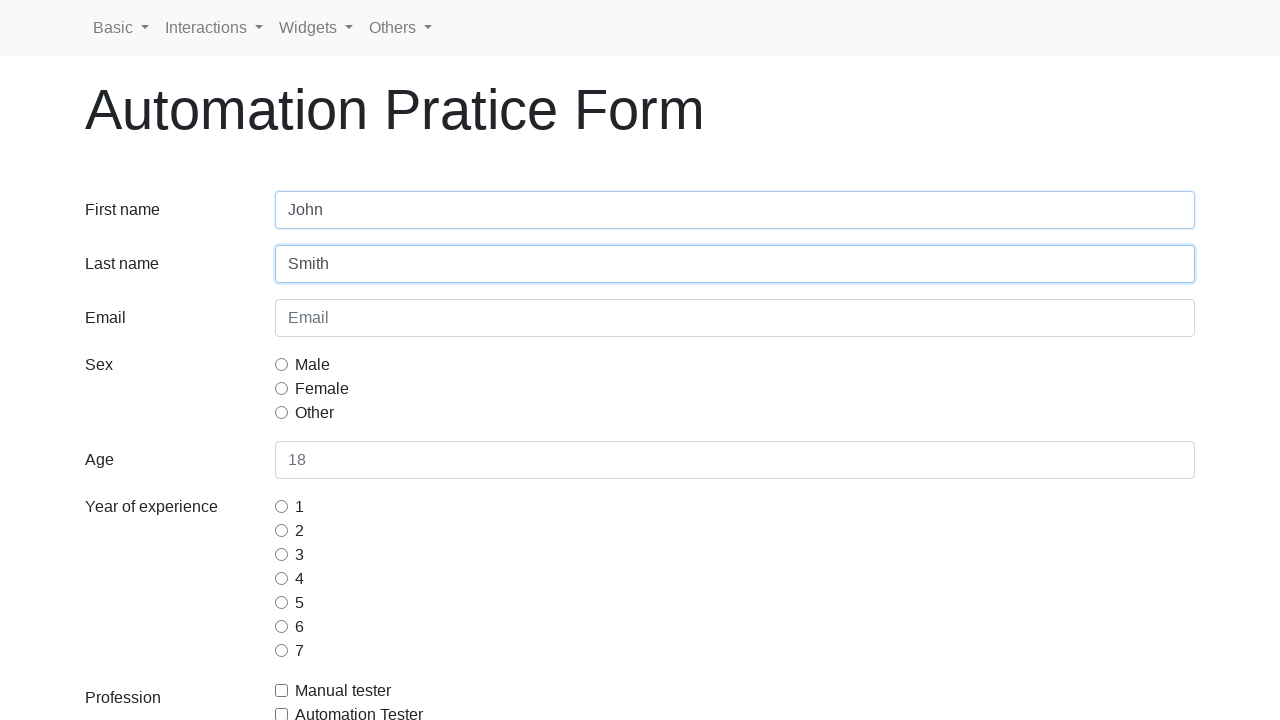

Filled email field with 'john.smith@example.com' on #inputEmail3
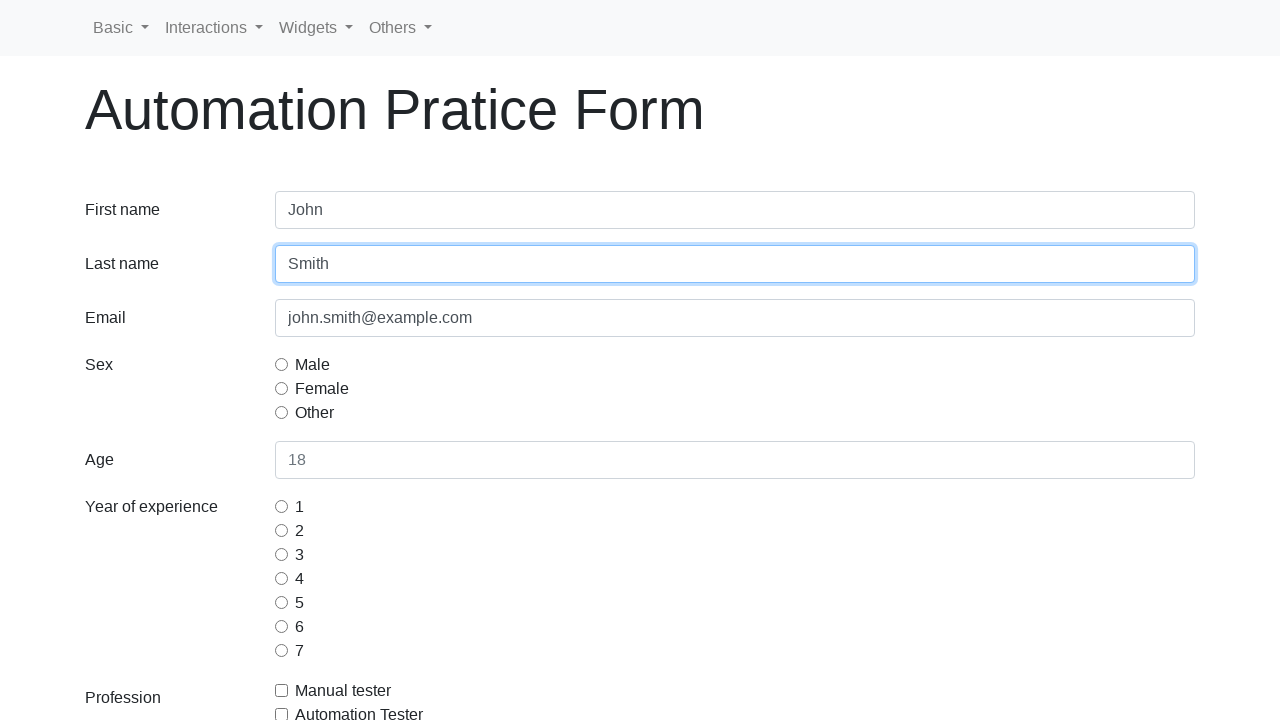

Selected random sex radio button option at (282, 412) on input[name='gridRadiosSex'] >> nth=2
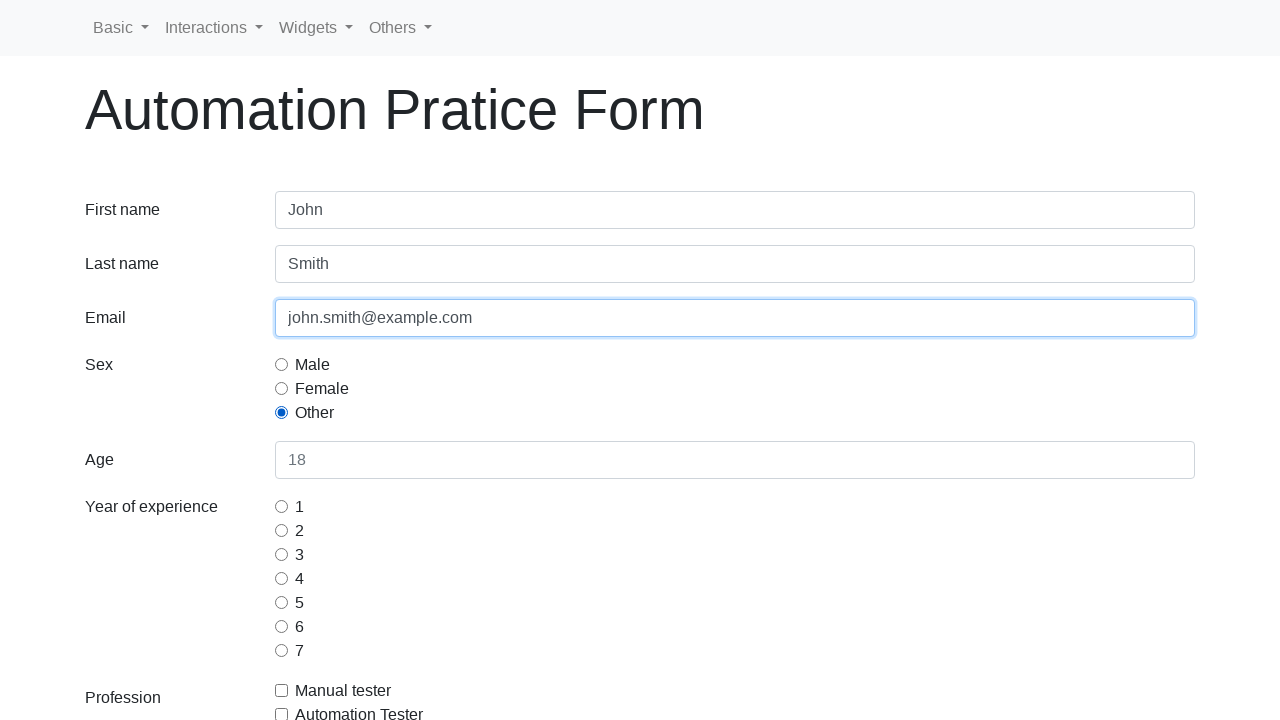

Filled age field with '28' on #inputAge3
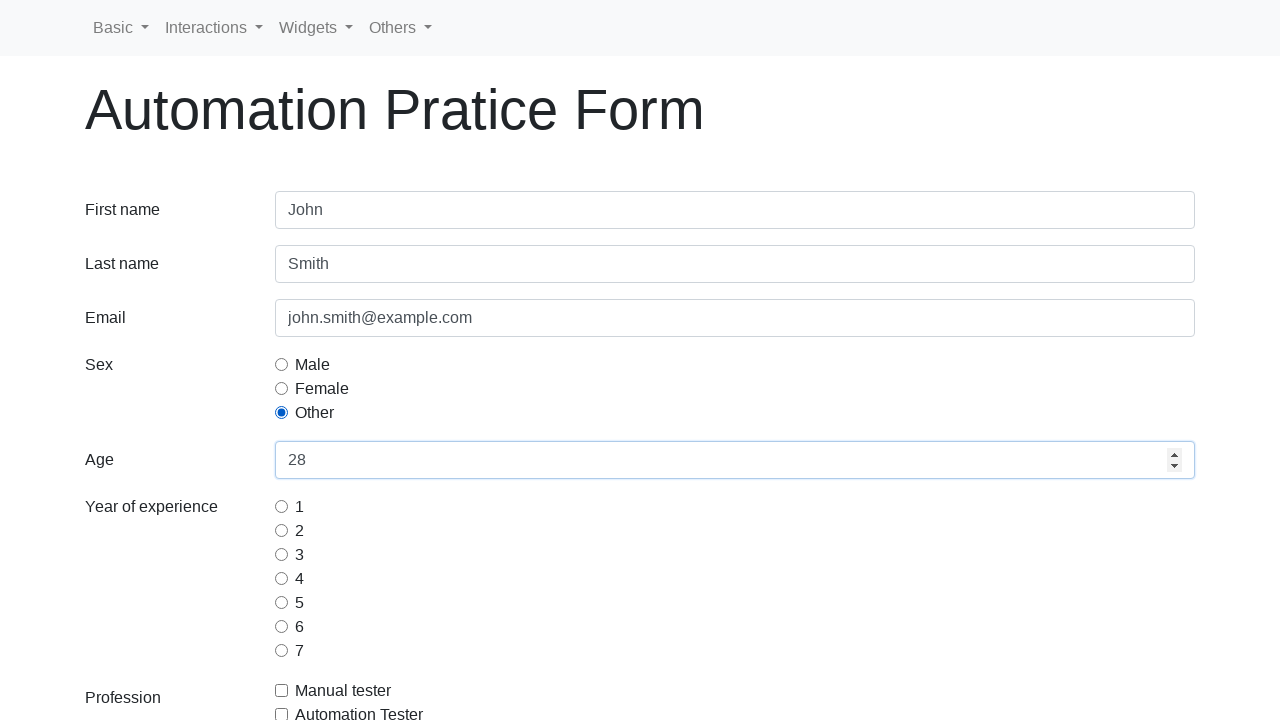

Selected random years of experience radio button option at (282, 530) on input[name='gridRadiosExperience'] >> nth=1
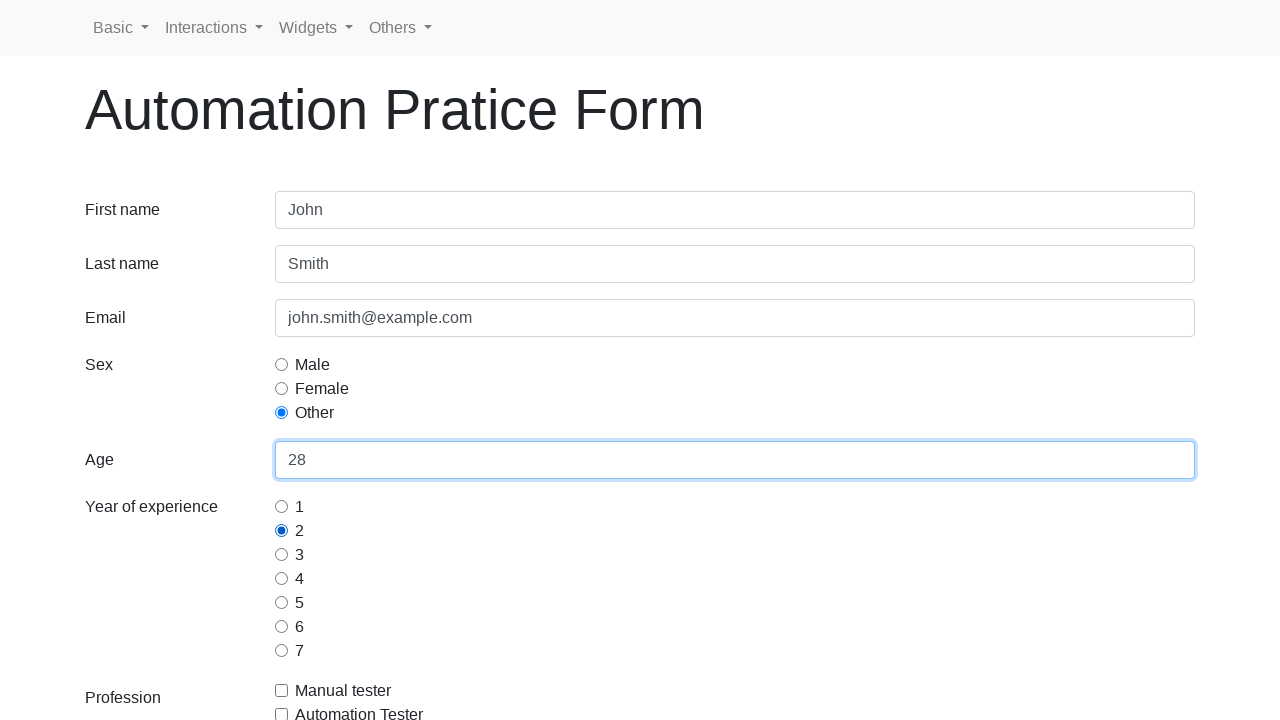

Checked 'Automation Tester' checkbox at (282, 714) on #gridCheckAutomationTester
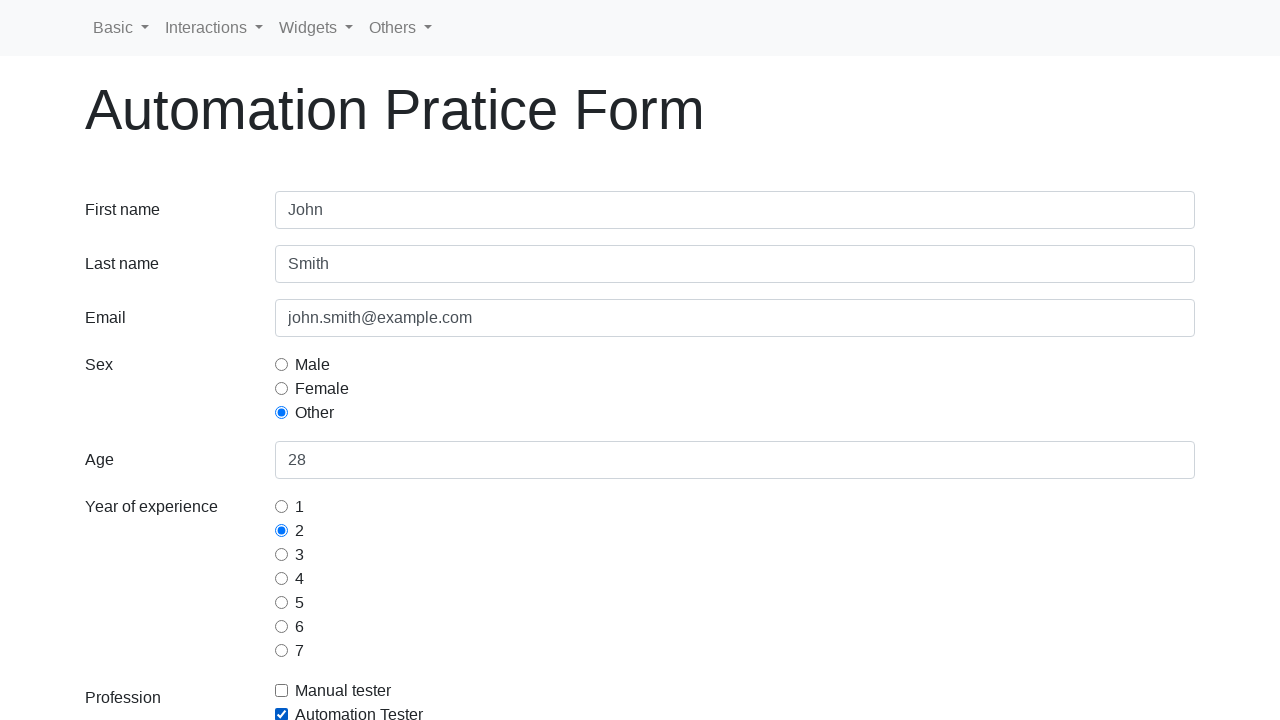

Selected random continent from dropdown on #selectContinents
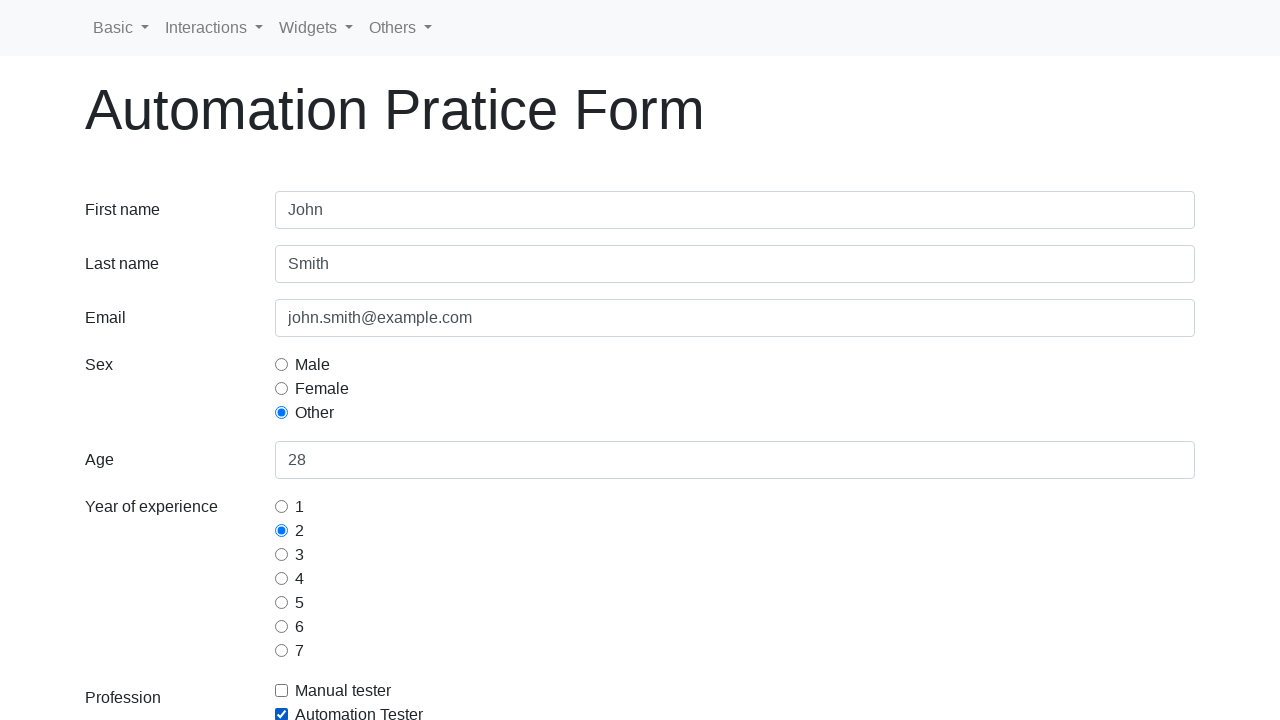

Selected 'Selenium Switch Command' checkbox at (735, 360) on [value='switch-commands']
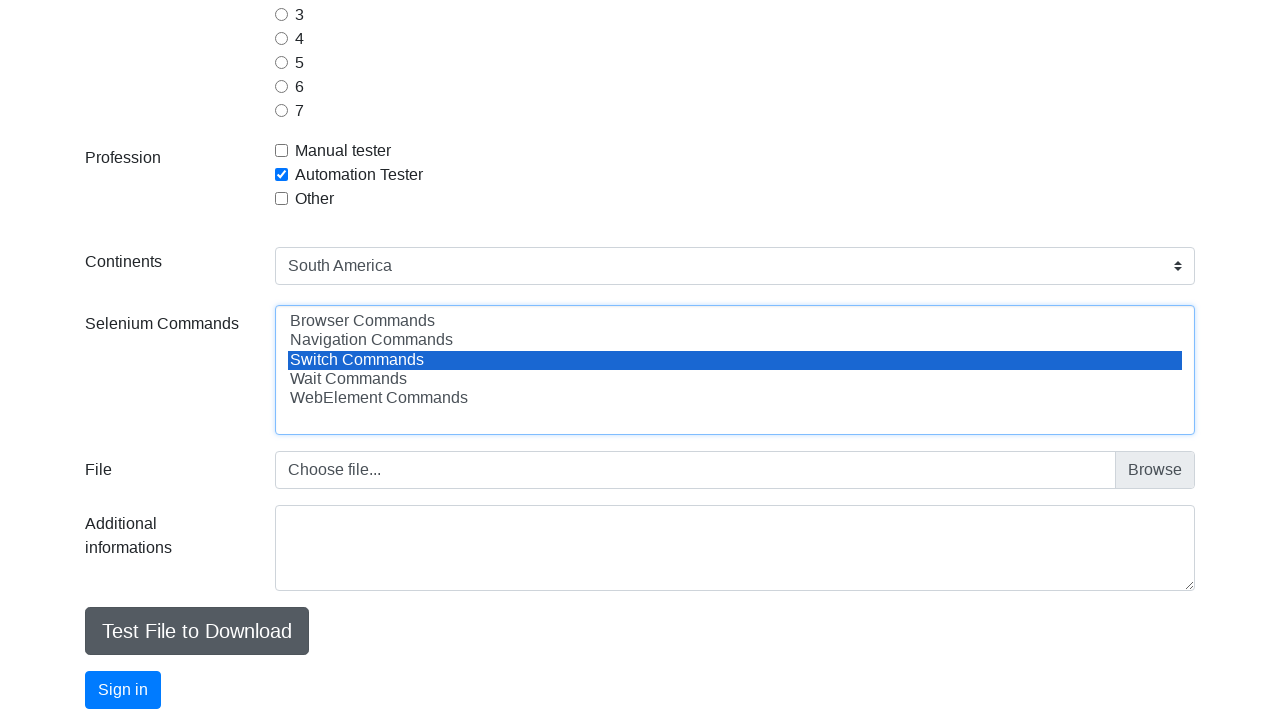

Selected 'Selenium Wait Command' checkbox at (735, 379) on [value='wait-commands']
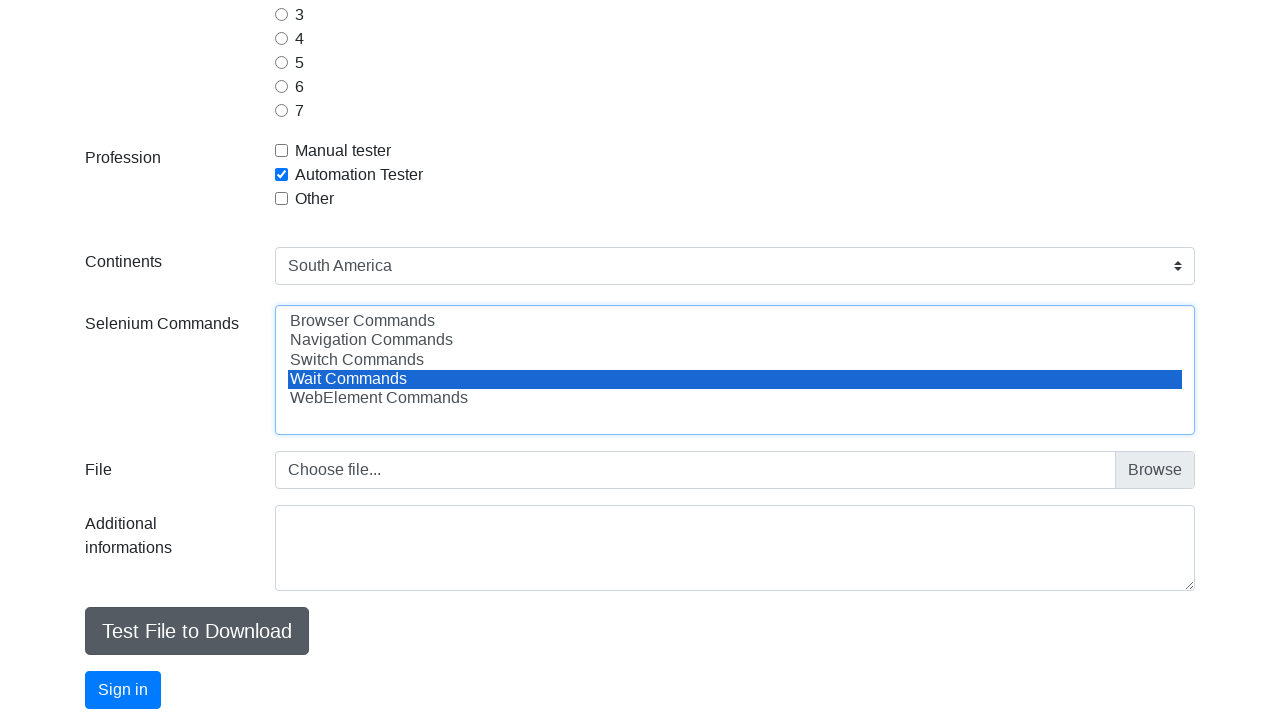

Uploaded test file
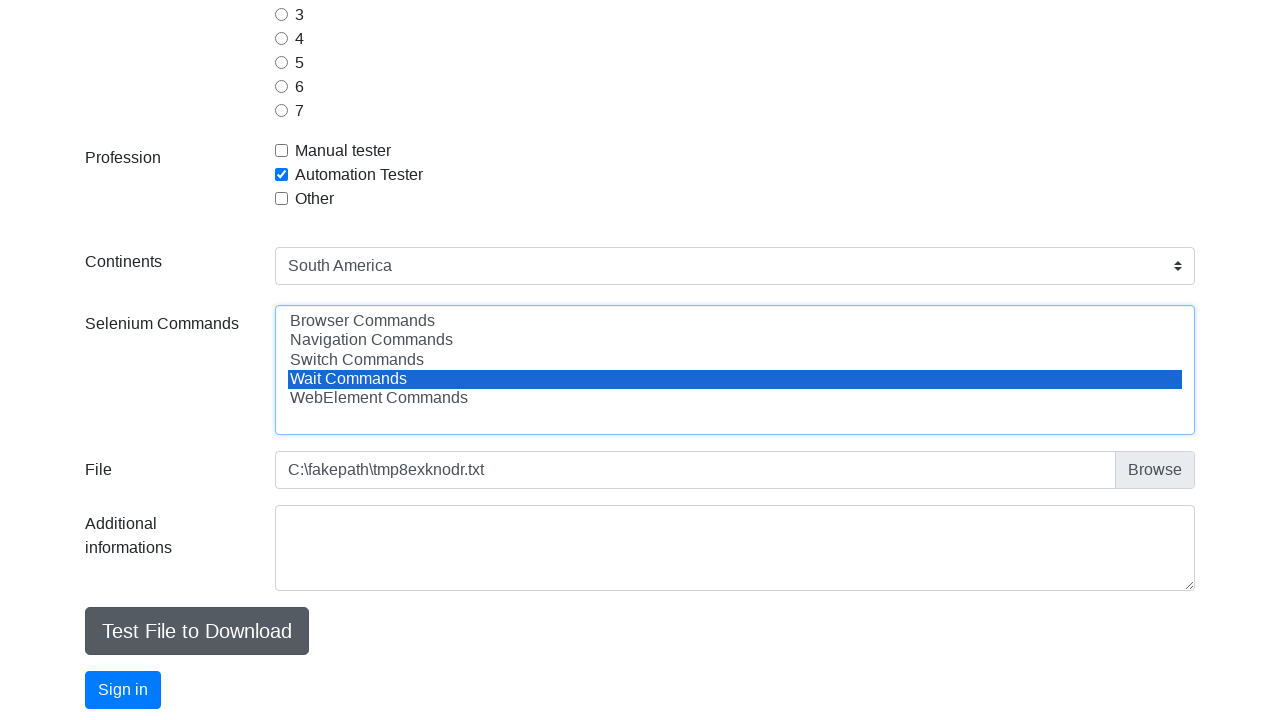

Clicked 'Sign In' button to submit form at (123, 690) on [class='btn btn-primary']
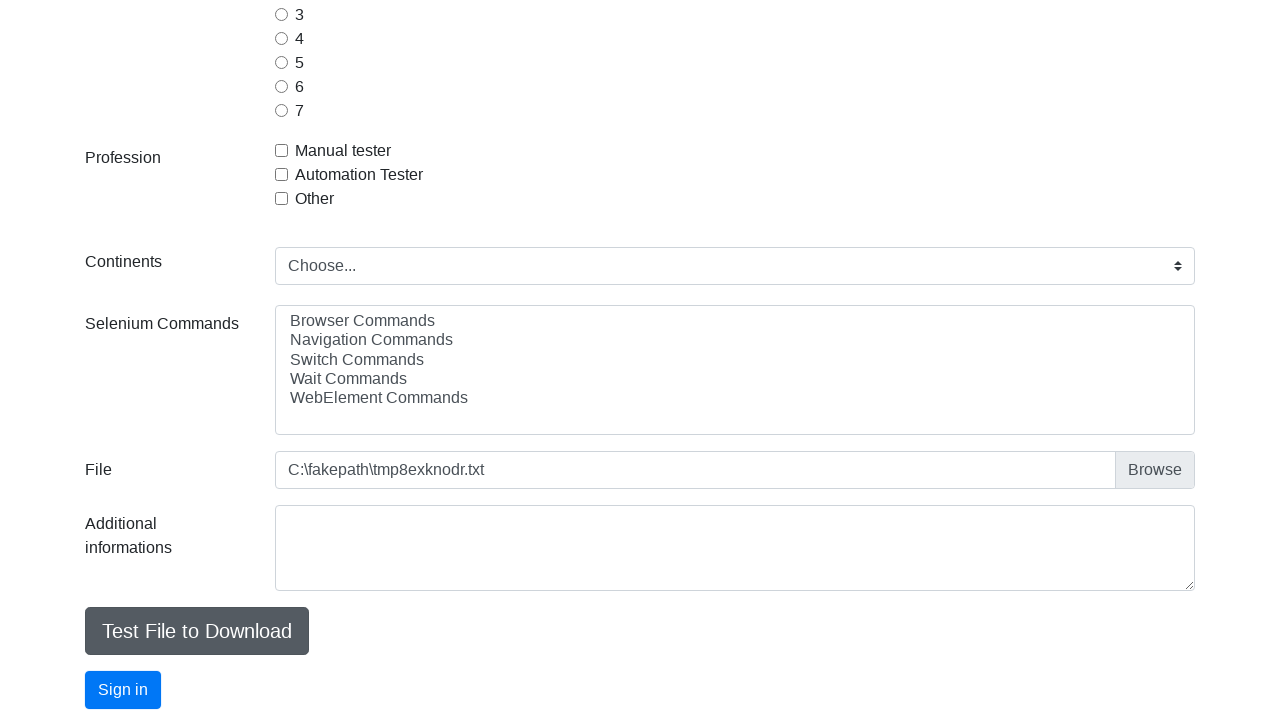

Form submission successful - success message displayed
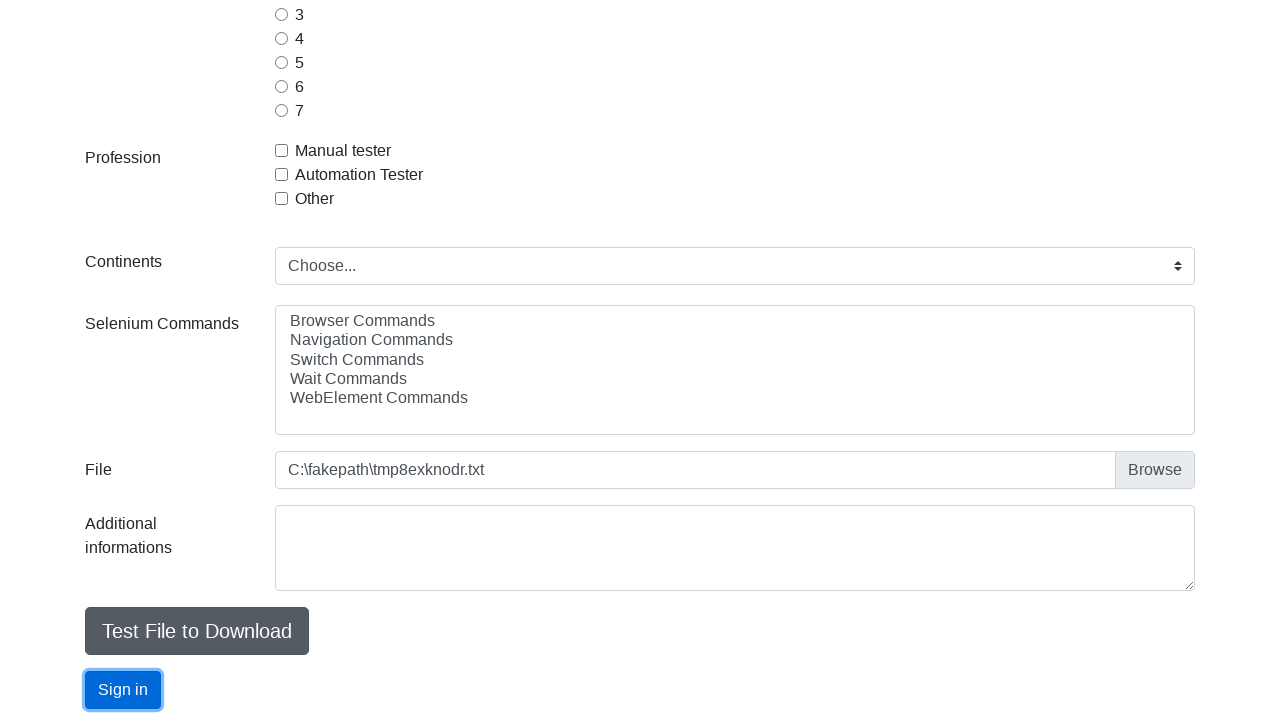

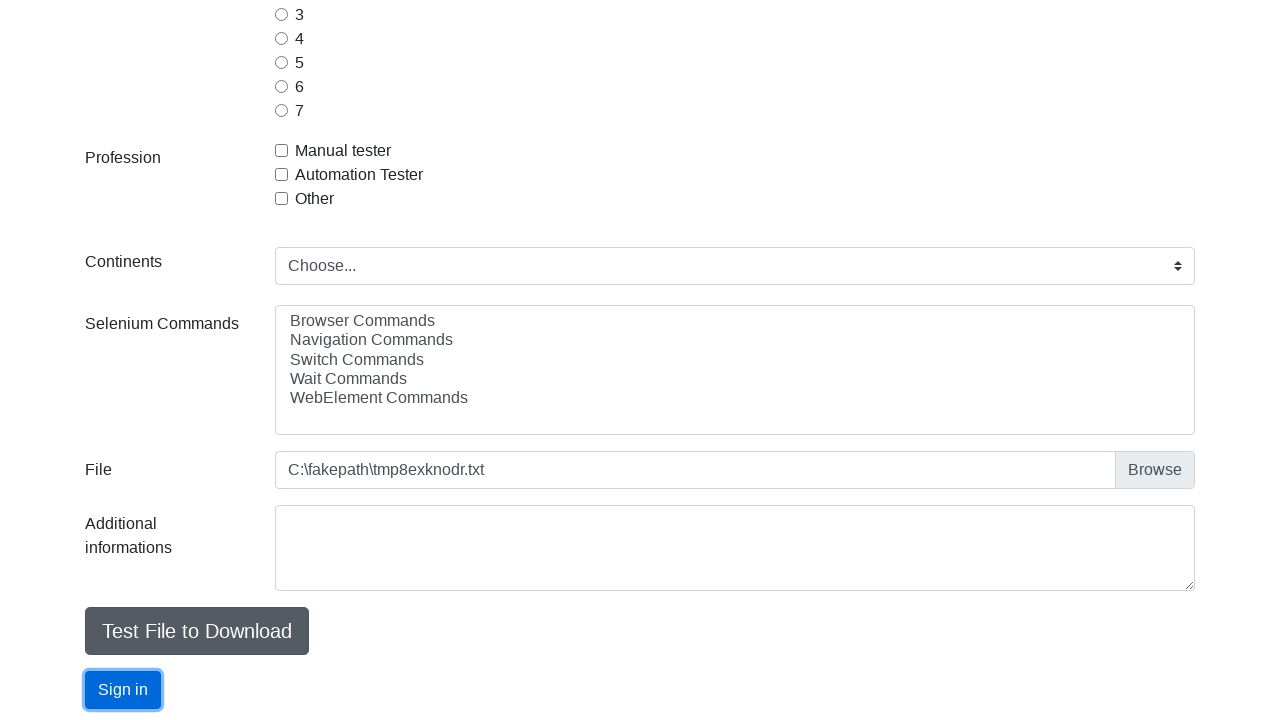